Tests accepting a JavaScript alert dialog by clicking a button that triggers an alert, accepting it, and verifying the result text

Starting URL: http://selenium-cucumber.github.io/

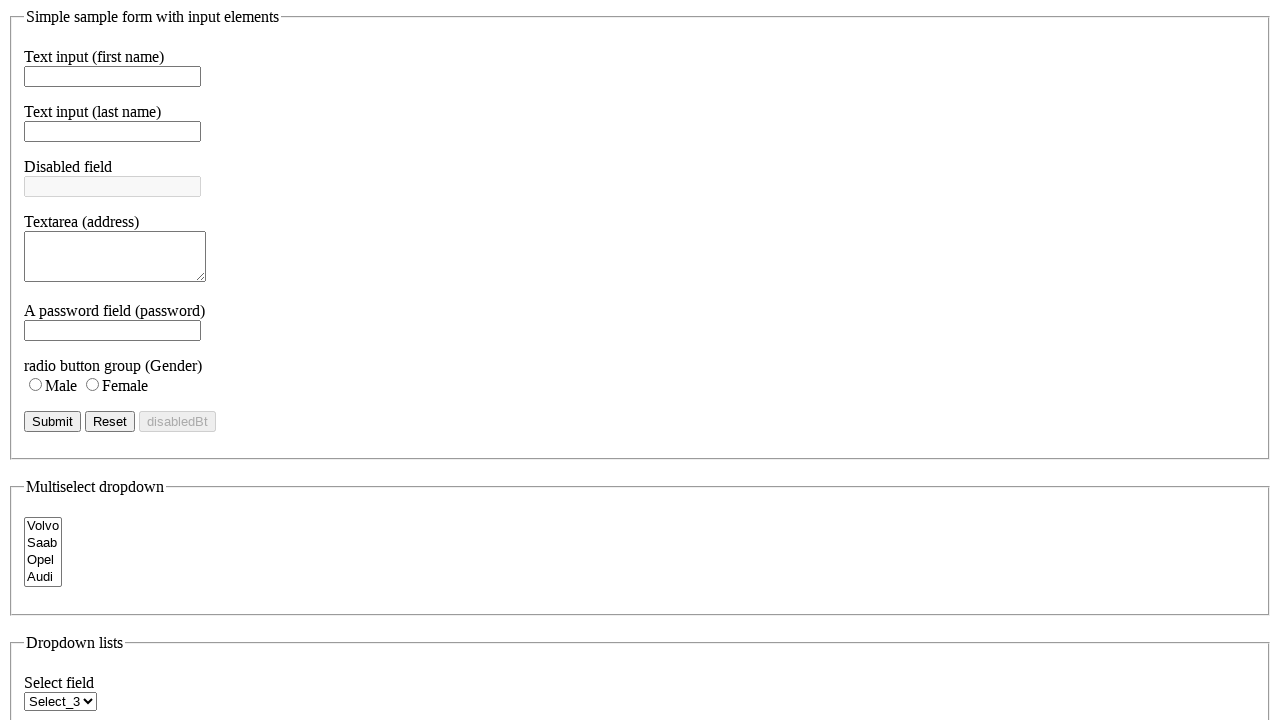

Set up dialog handler to accept alerts
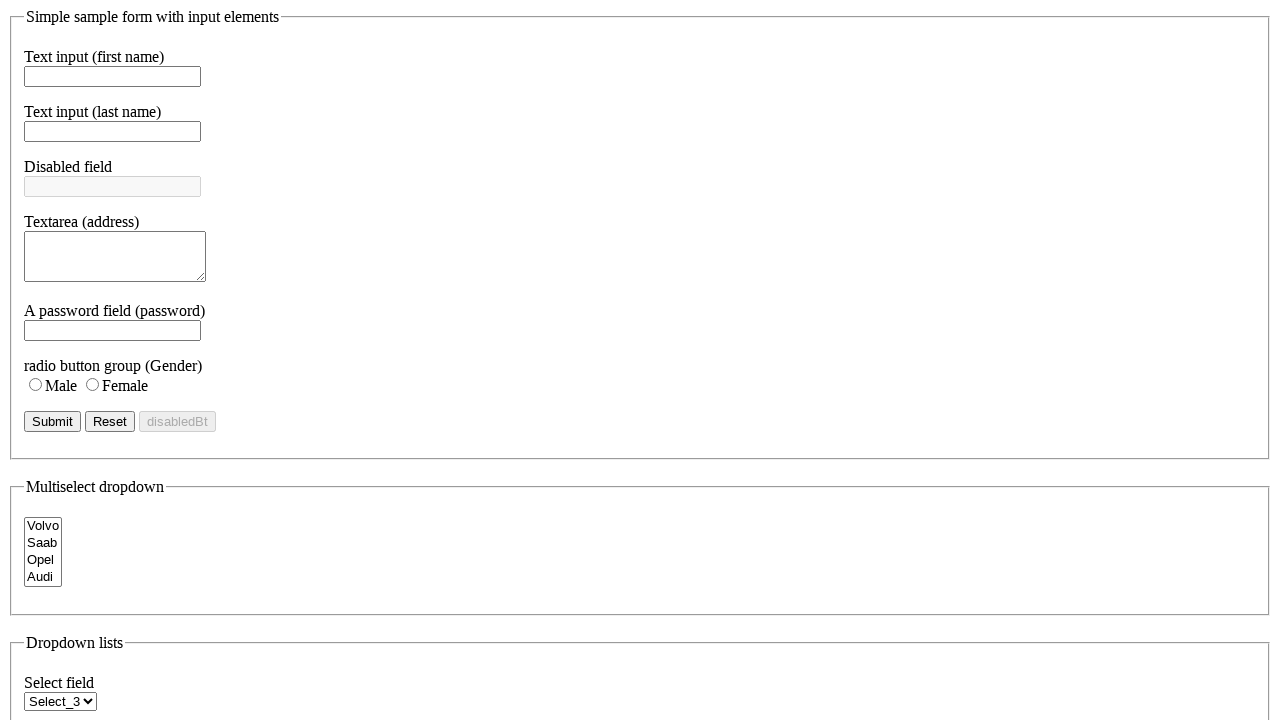

Clicked button to trigger alert dialog at (47, 361) on #try_it
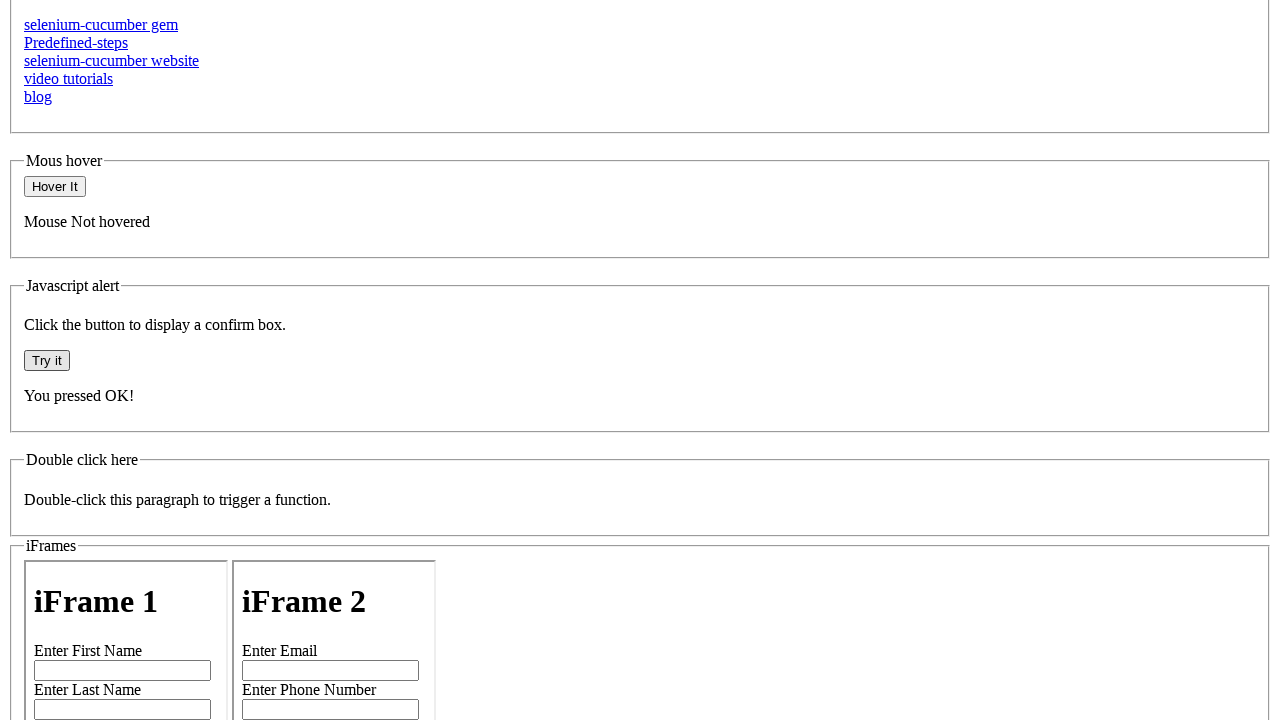

Alert dialog result element loaded
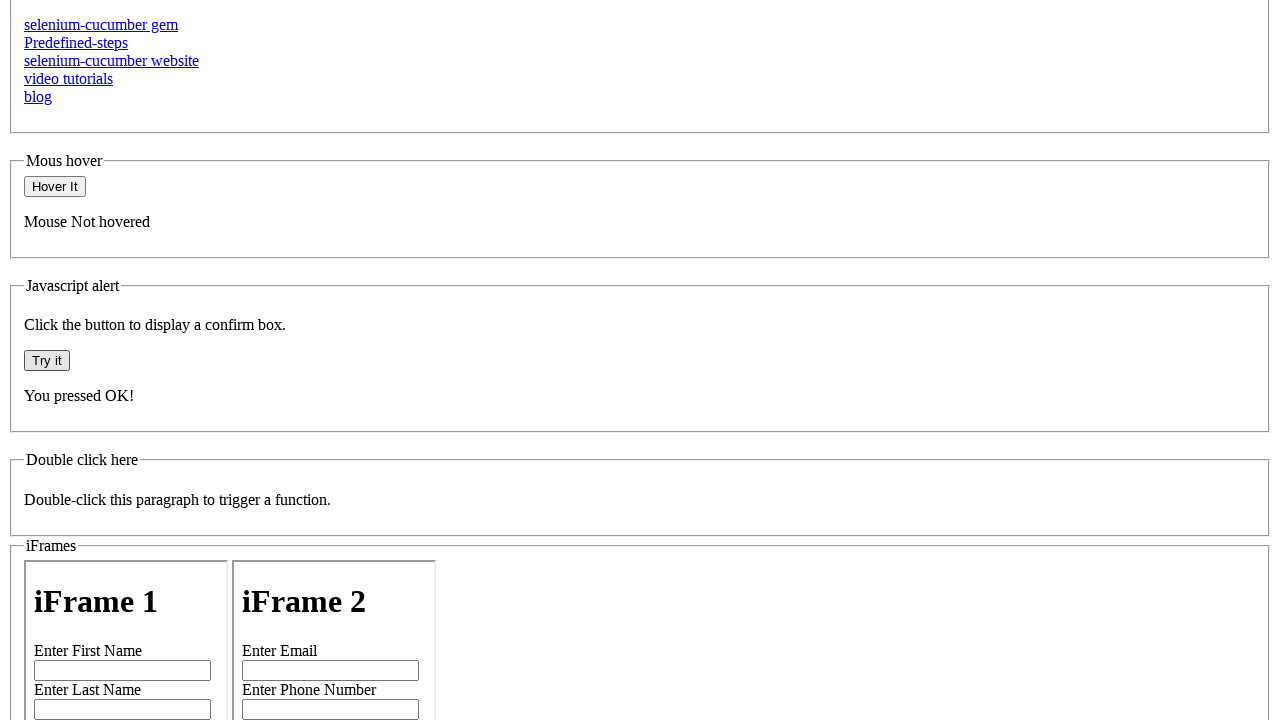

Verified result text displays 'You pressed OK!'
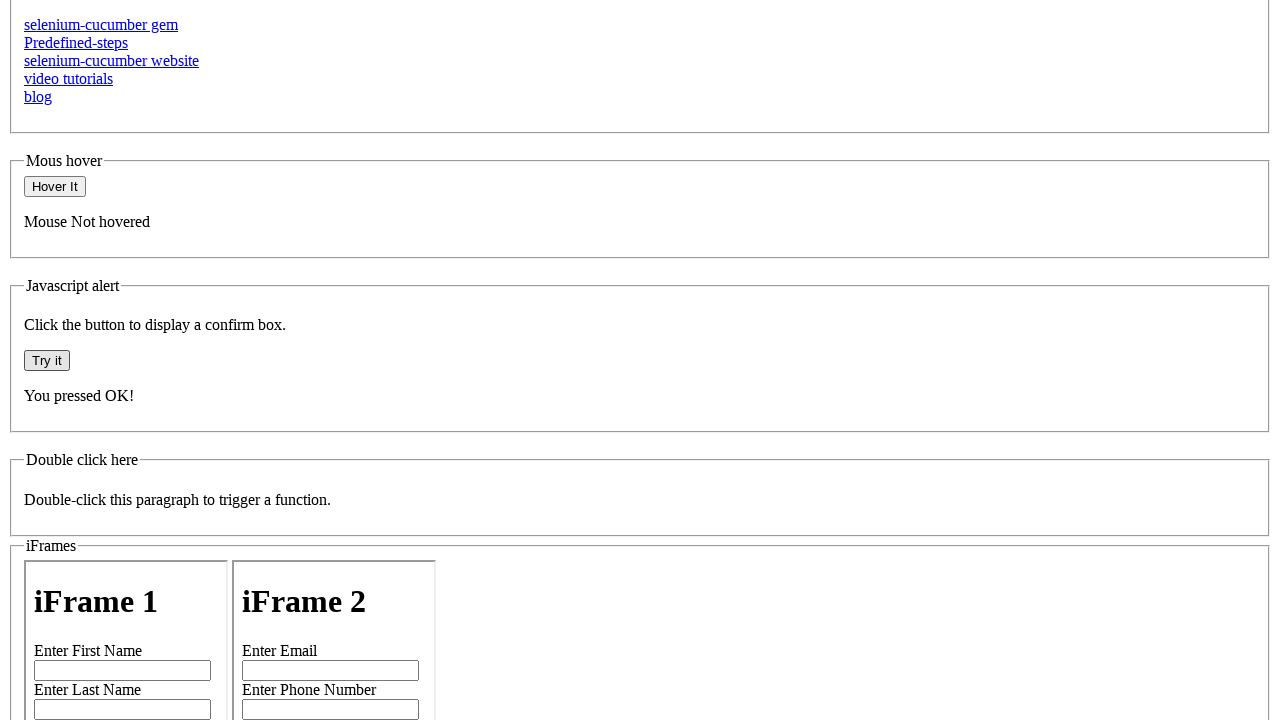

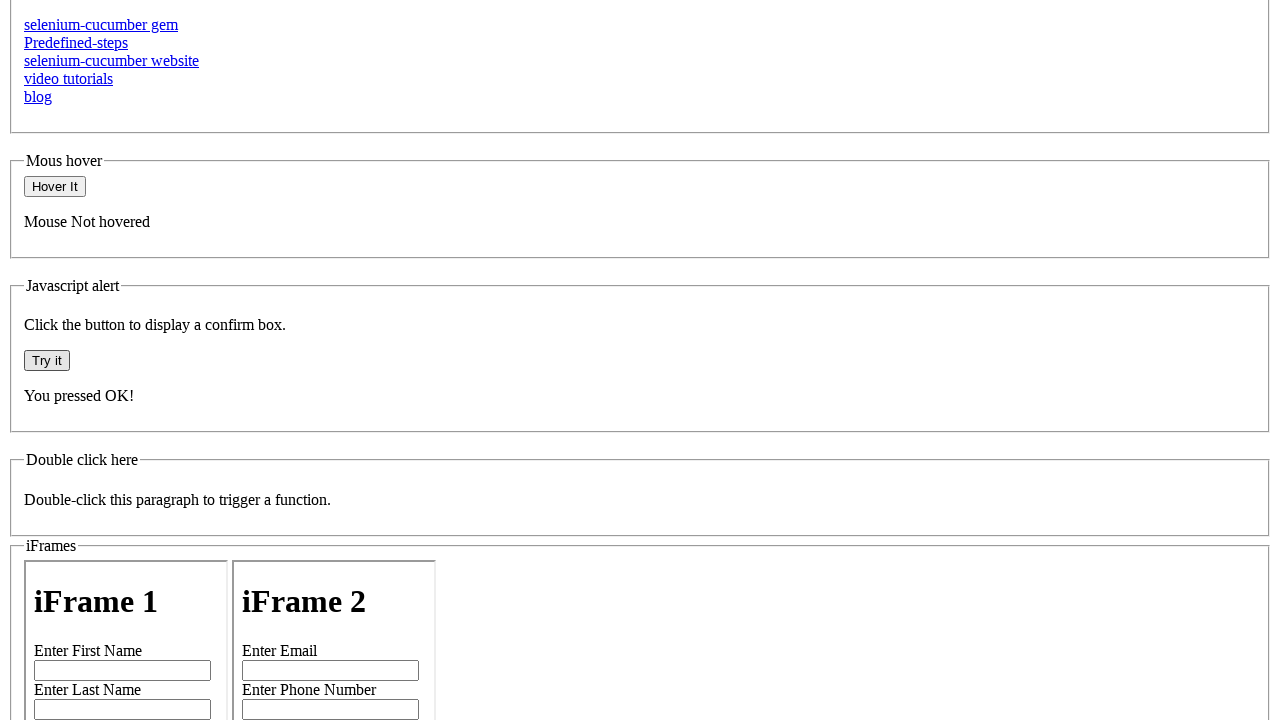